Navigates to JustDial website with notifications disabled and maximizes the browser window

Starting URL: https://www.justdial.com

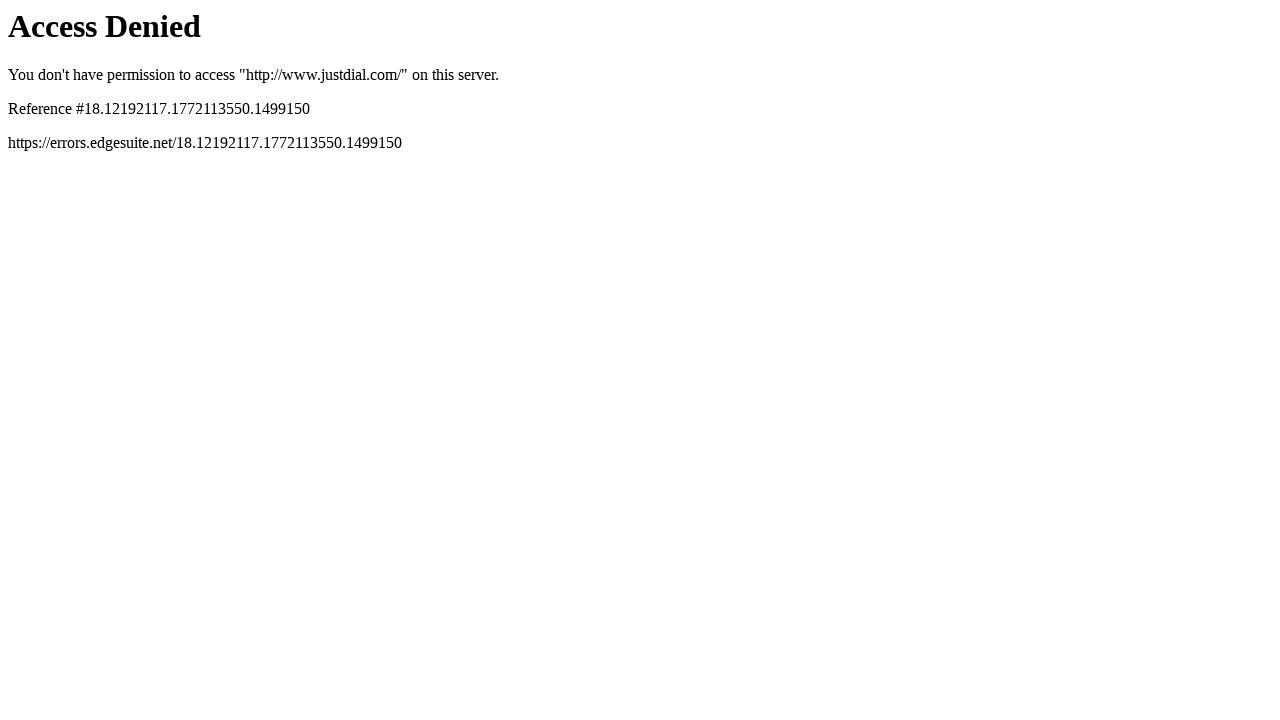

Waited for page to fully load with networkidle state
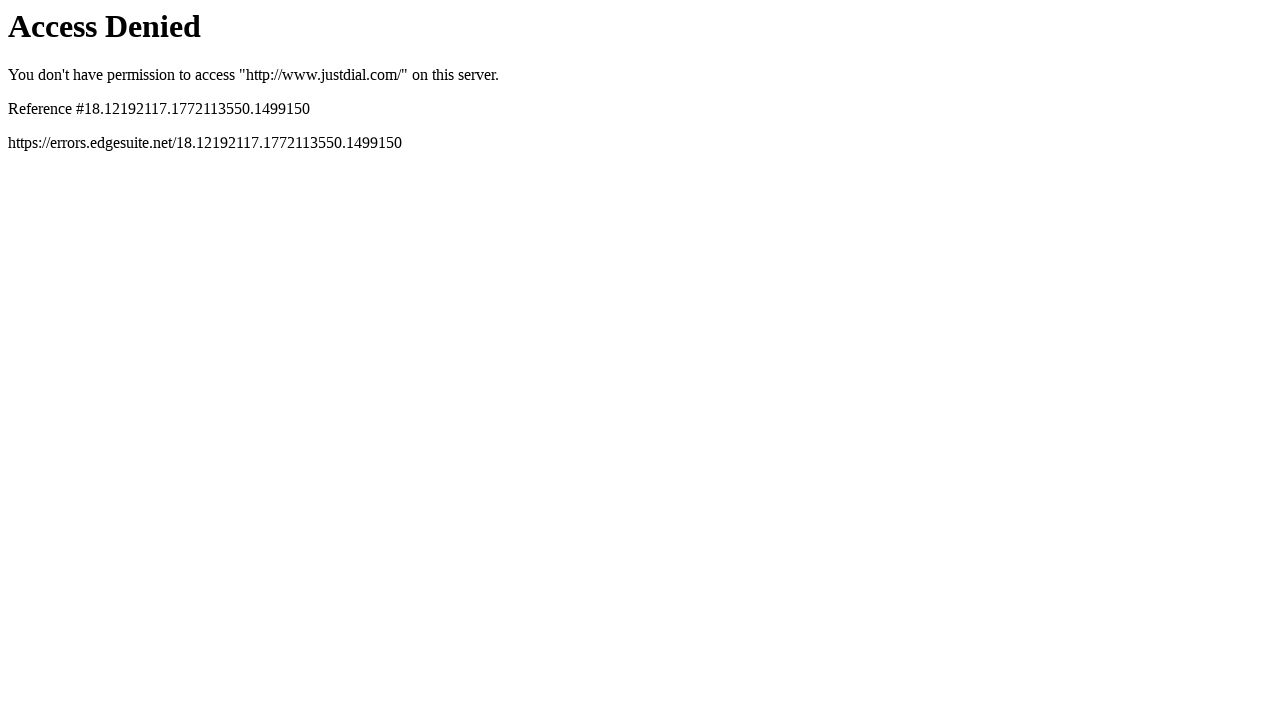

Granted notification permissions to browser context
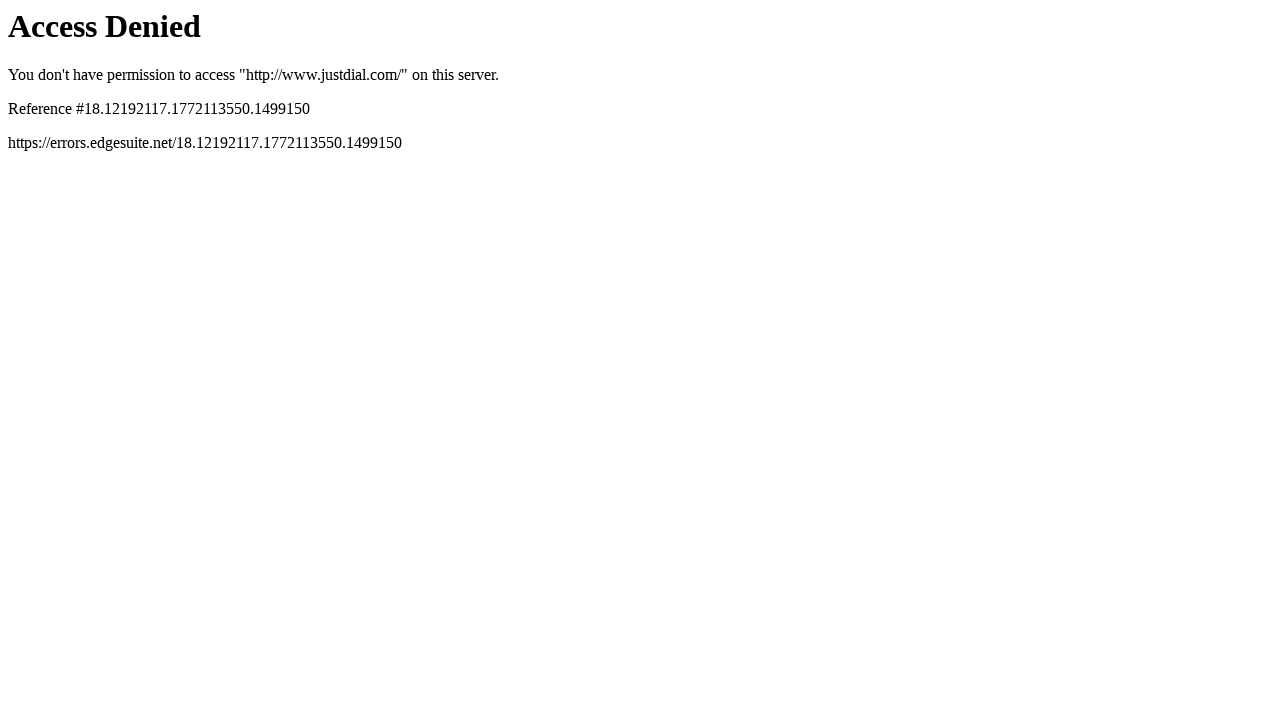

Cleared all permissions to disable notifications
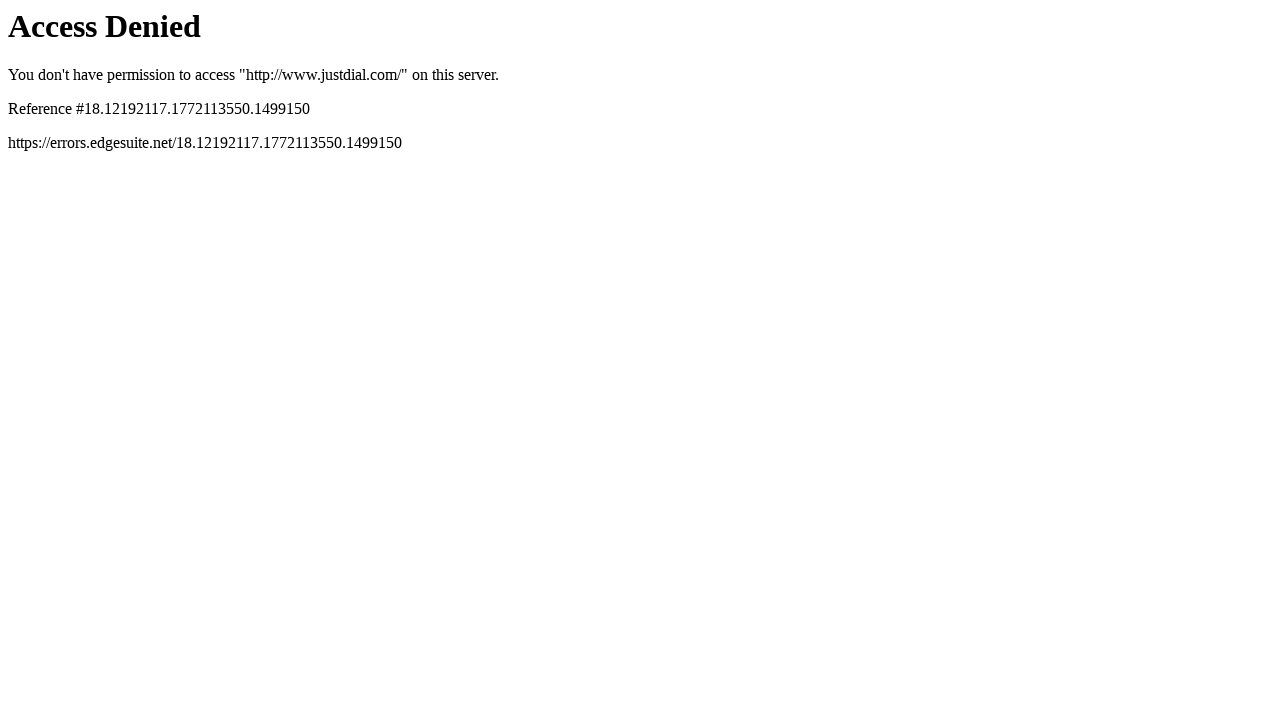

Maximized browser window to 1920x1080
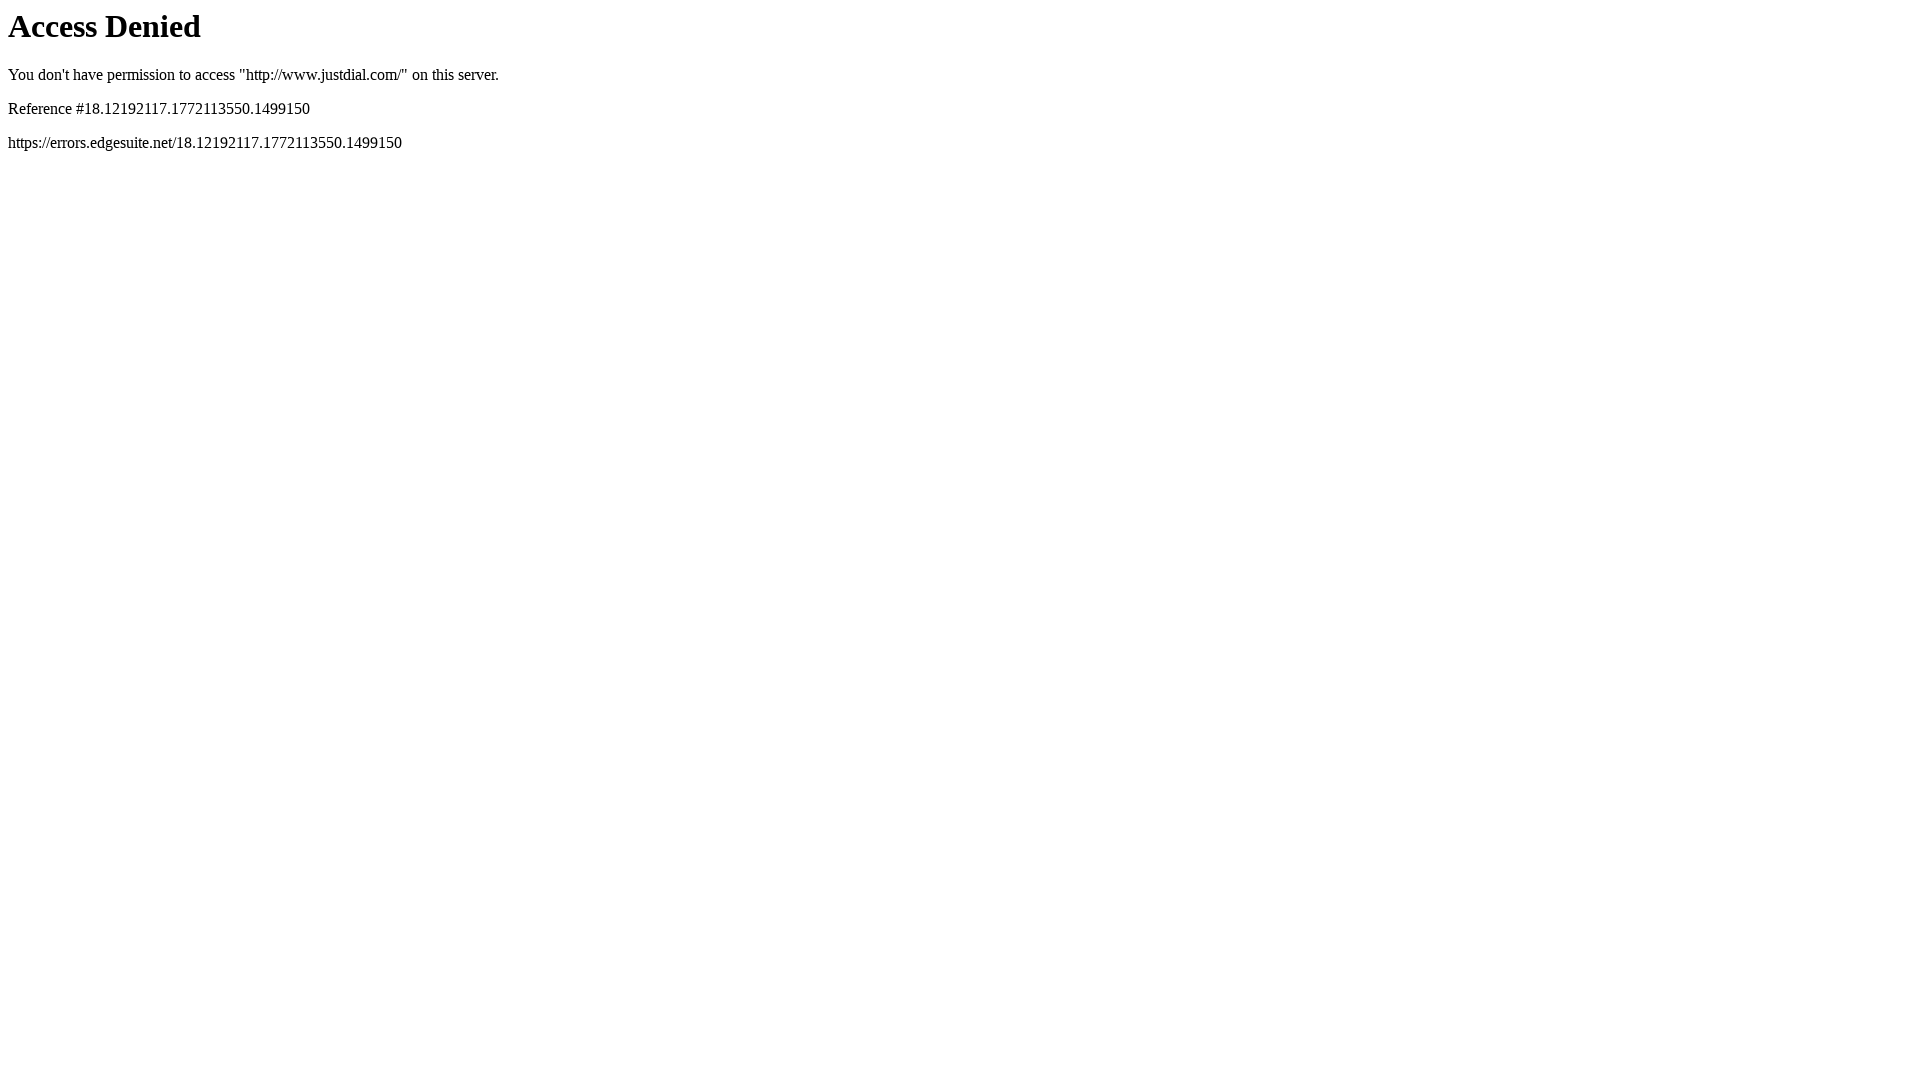

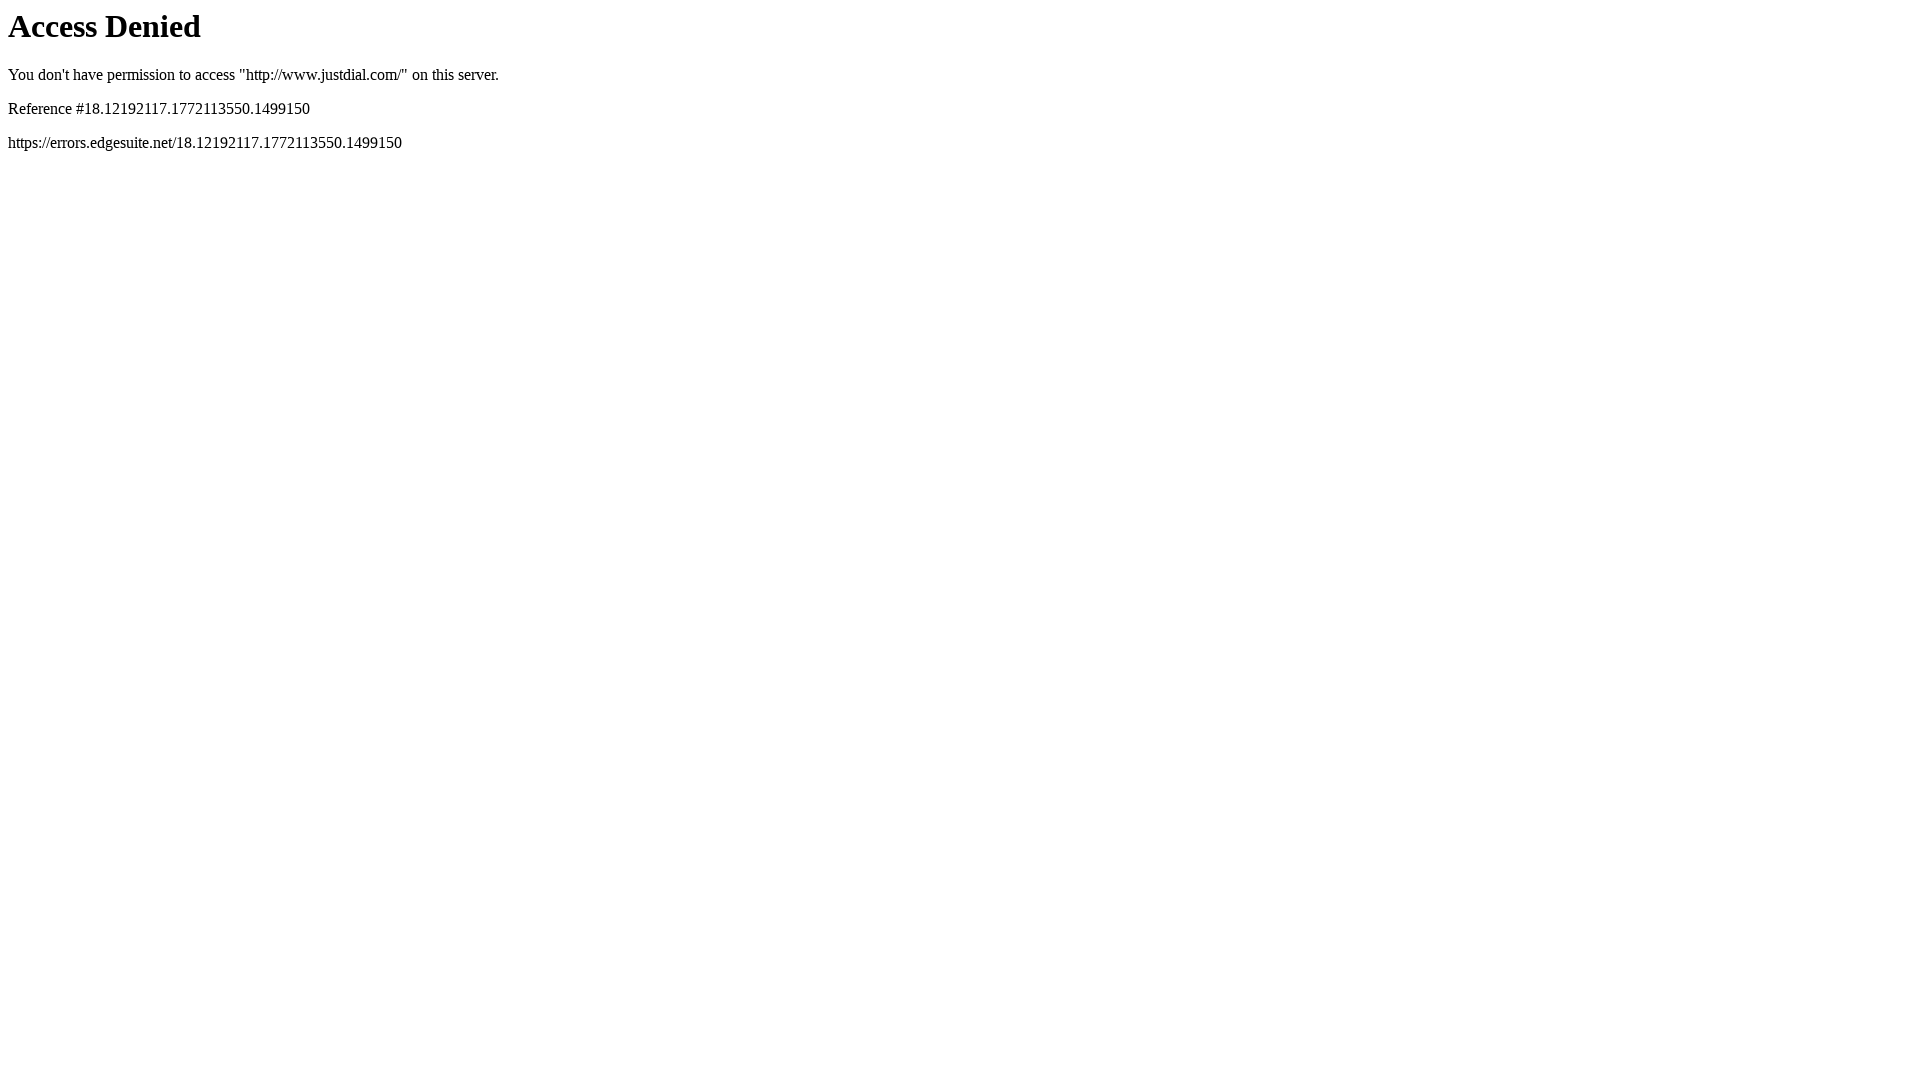